Tests HTML5 drag and drop by reordering list items

Starting URL: https://david-desmaisons.github.io/draggable-example/

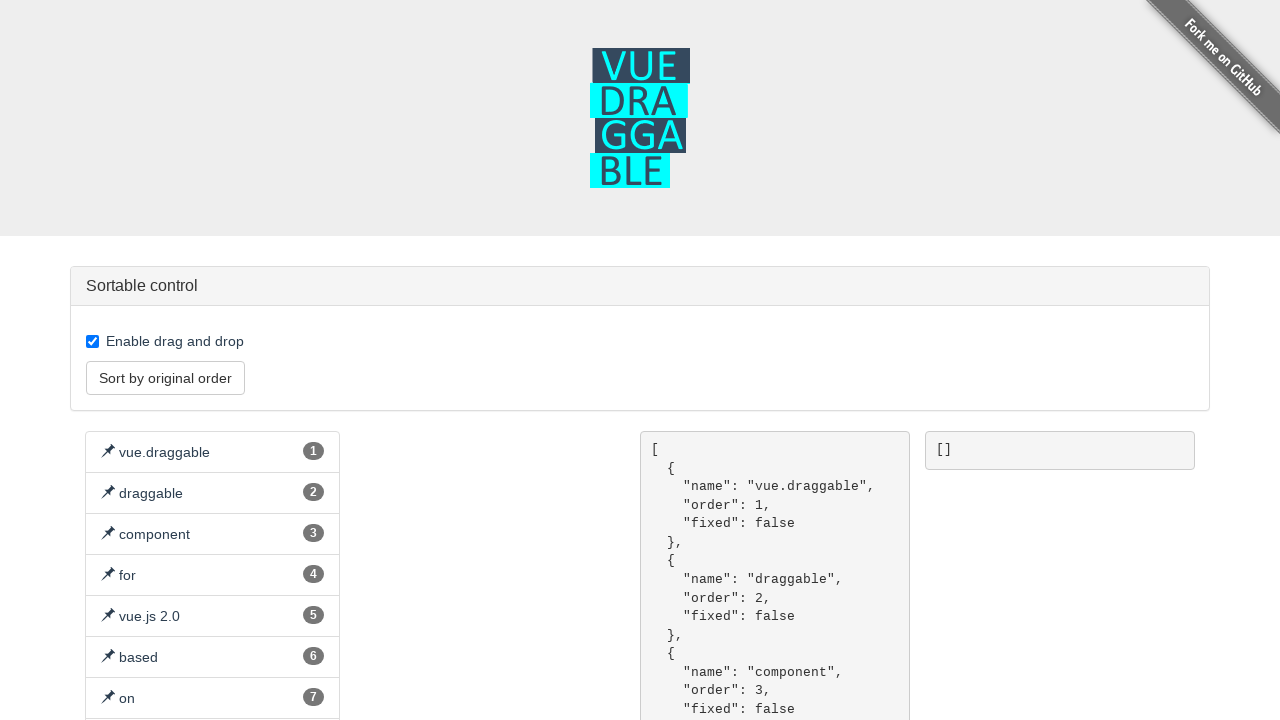

Waited for first list item to load
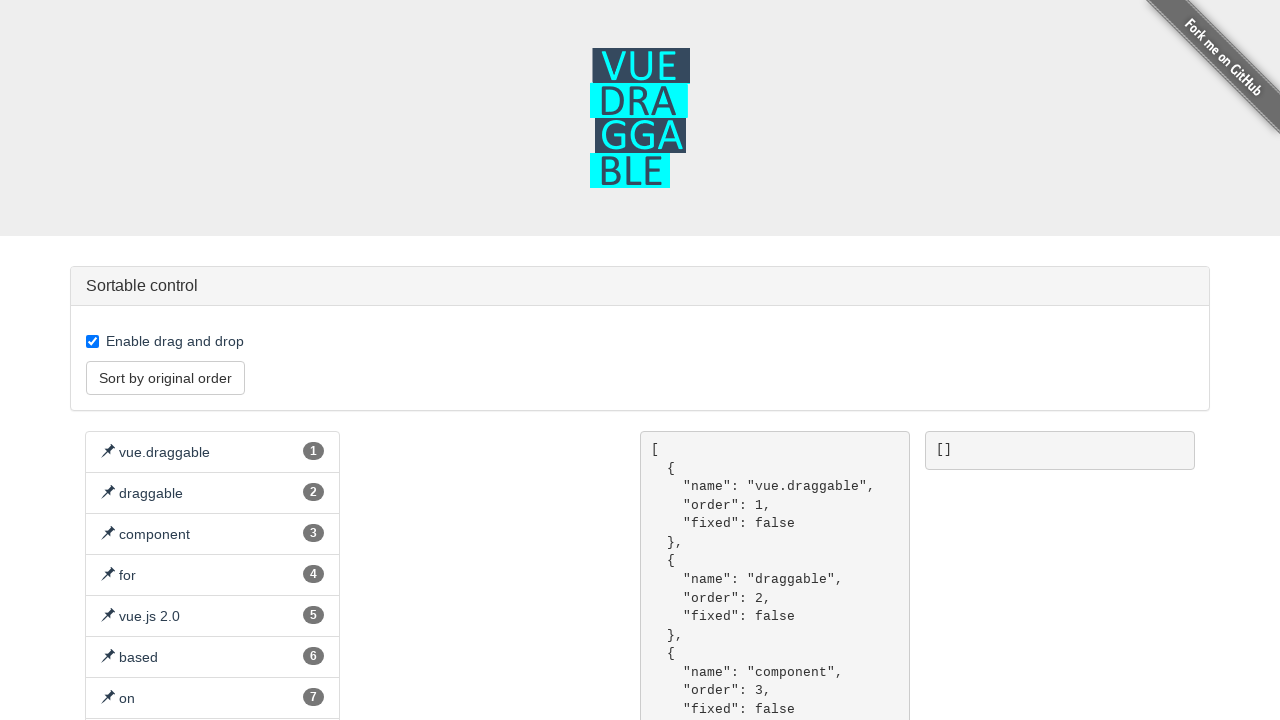

Located first list item as drag source
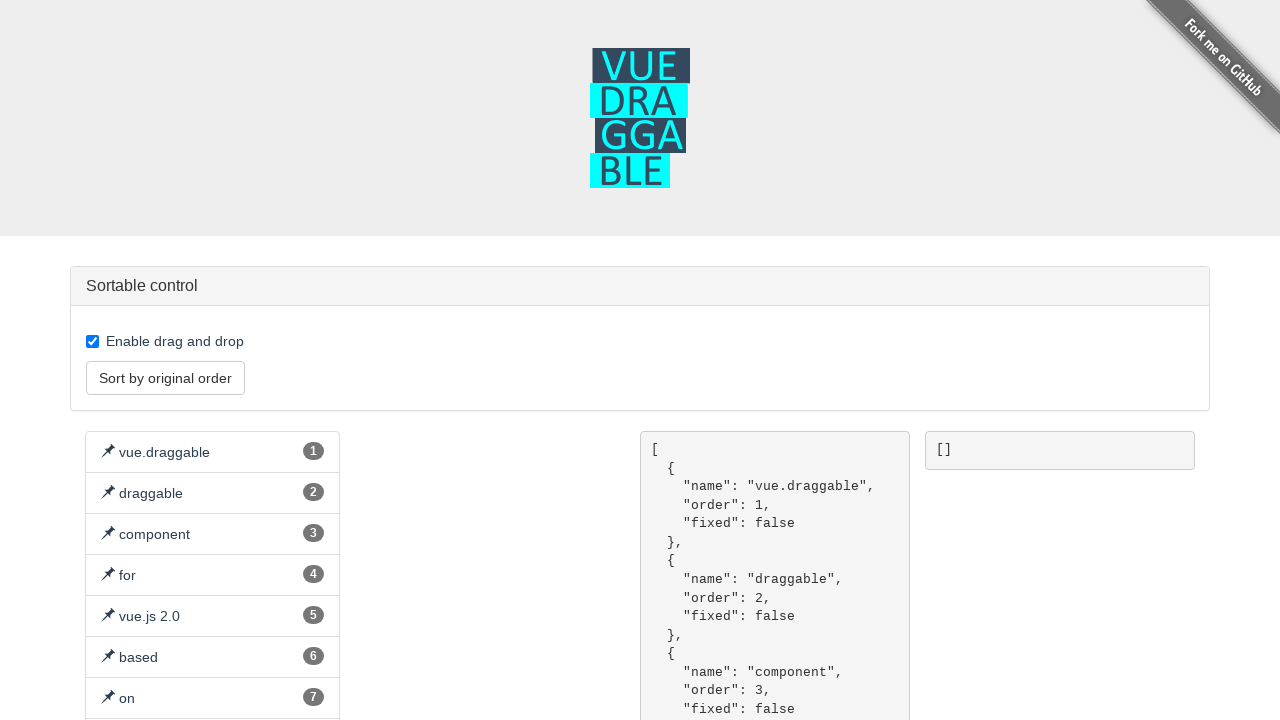

Located second list item as drag target
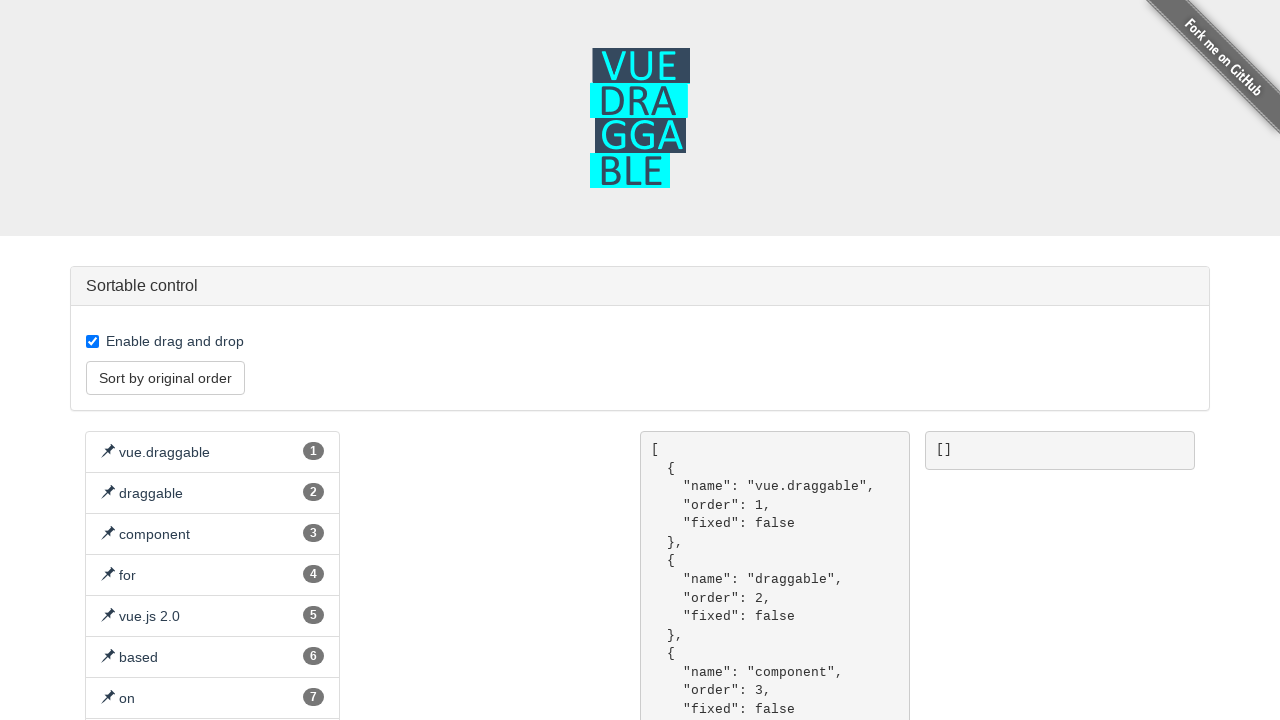

Dragged first list item to second list item position at (212, 534)
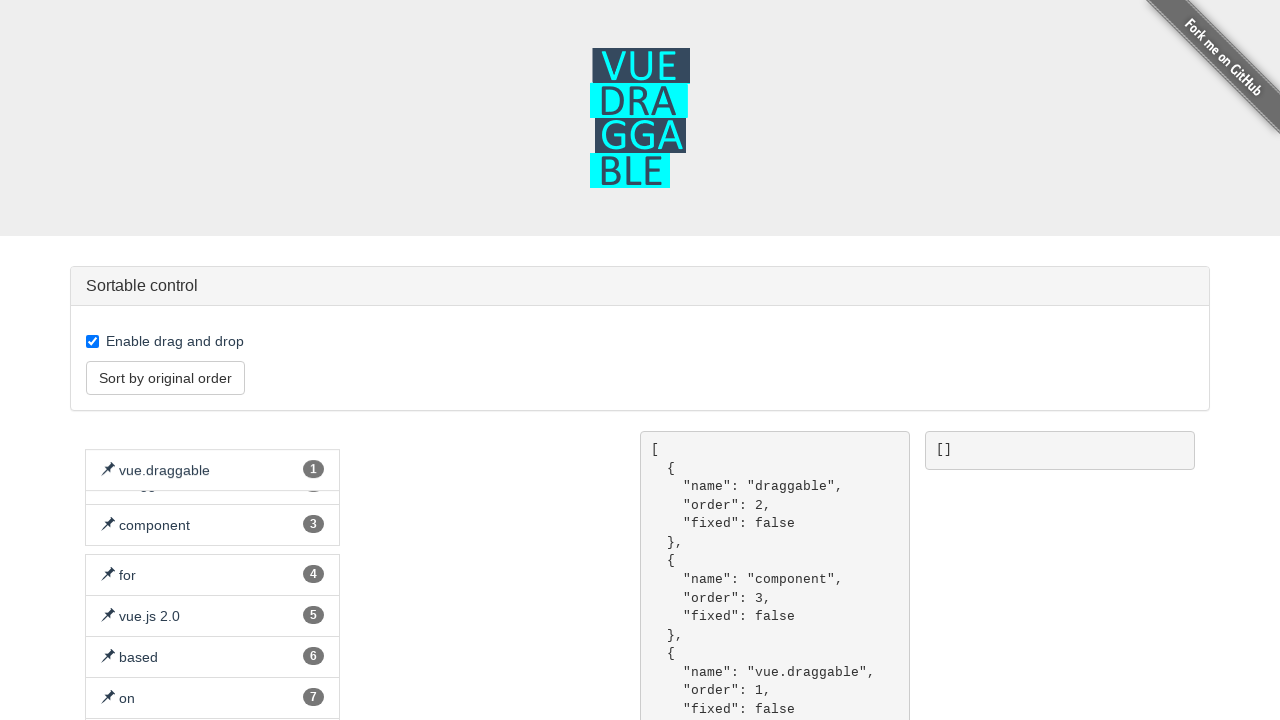

Waited 1 second to observe drag and drop result
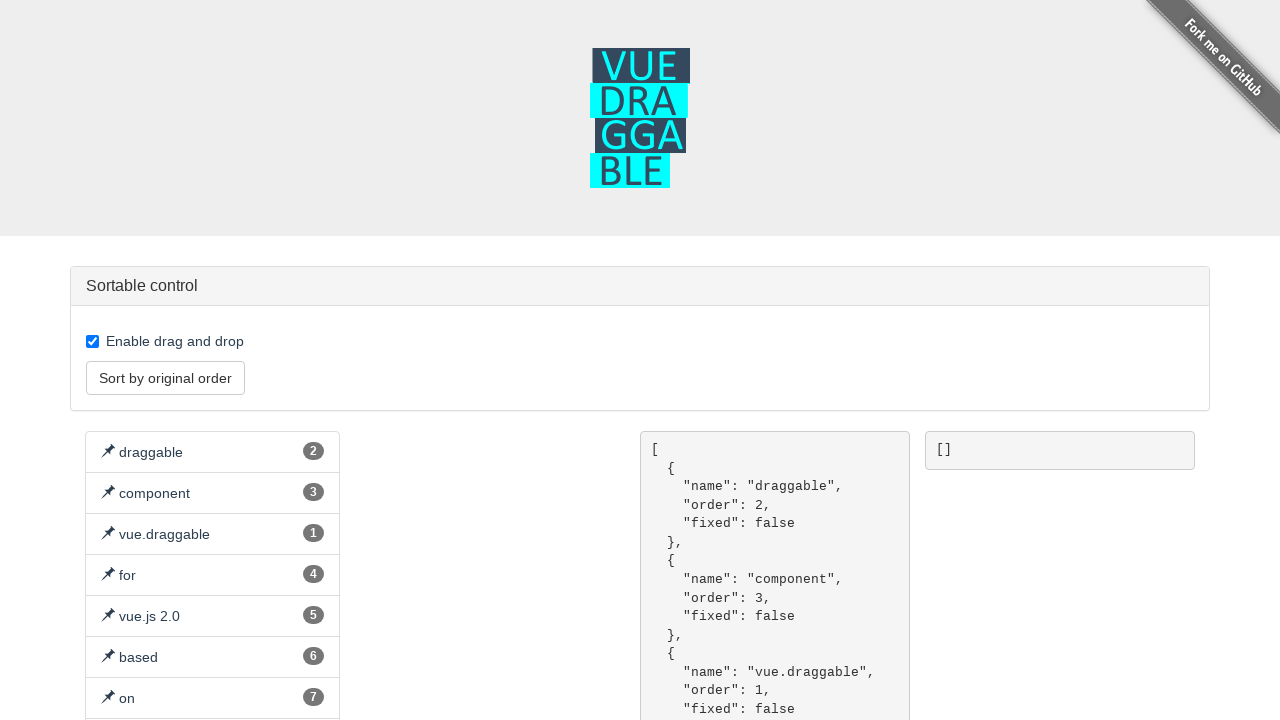

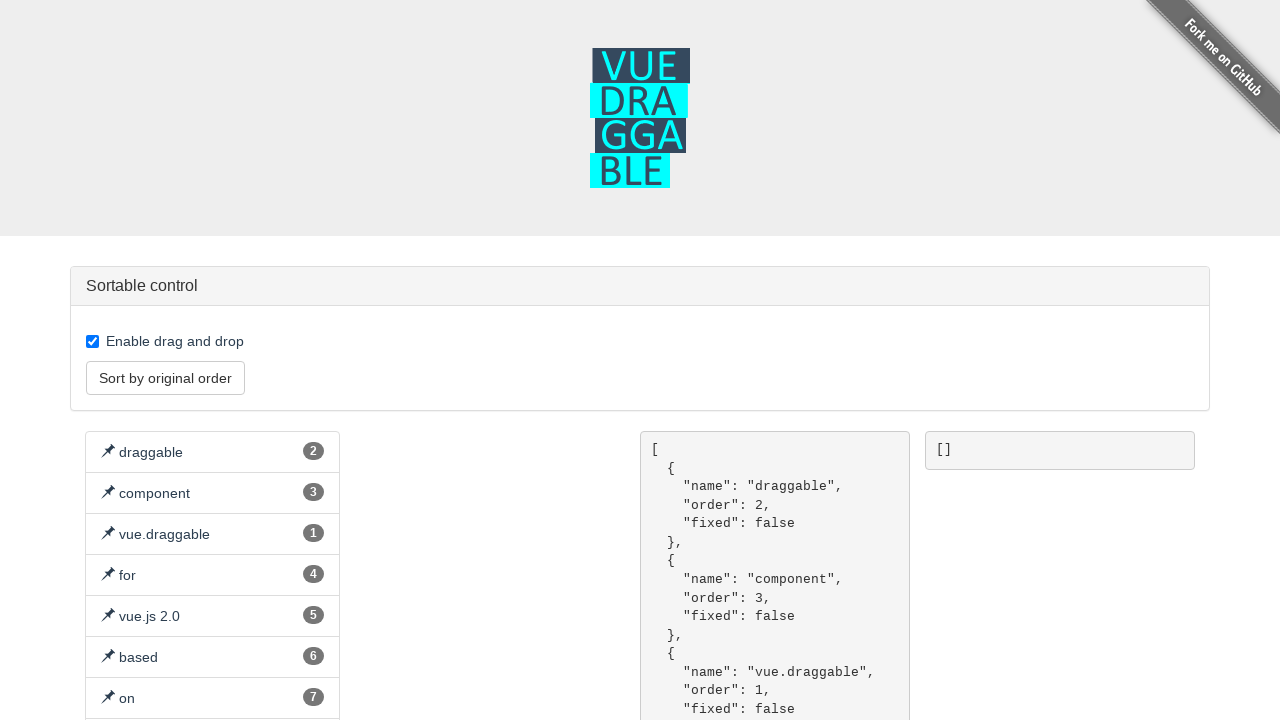